Tests the Select Date date picker on demoqa.com by selecting a specific date and verifying it appears correctly in the input field

Starting URL: https://demoqa.com/date-picker

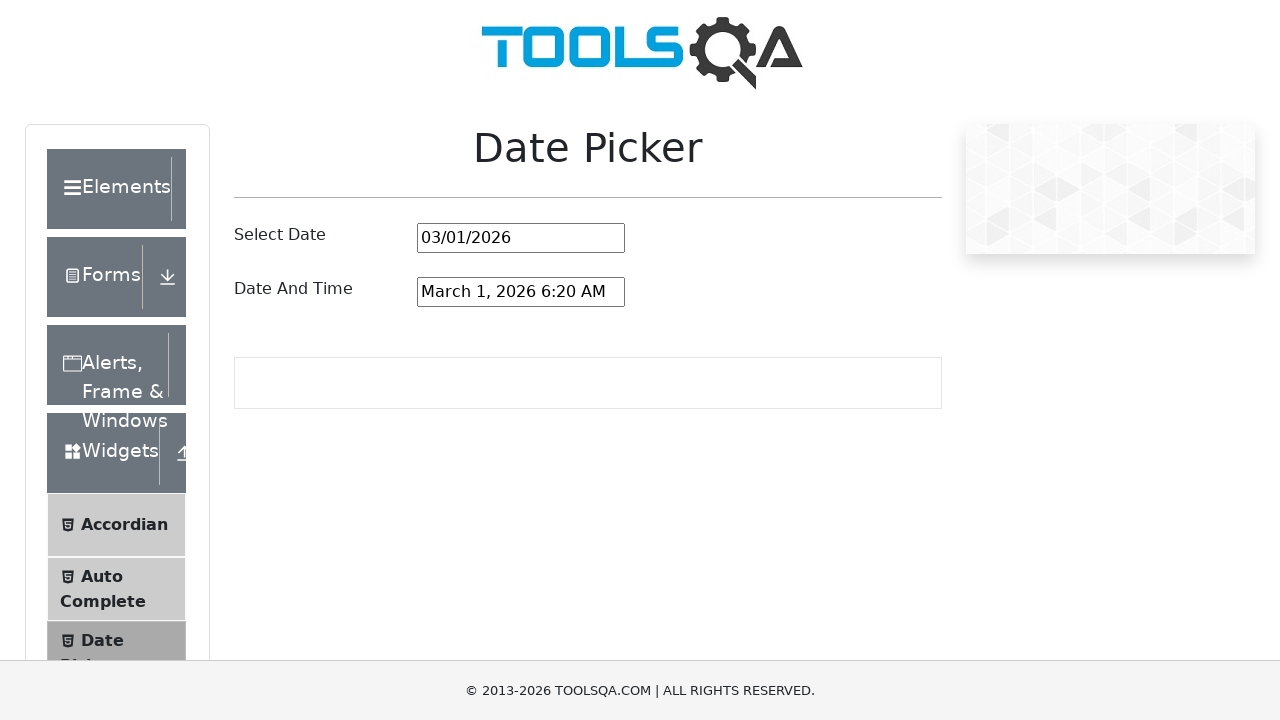

Clicked on the Select Date input to open the date picker at (521, 238) on #datePickerMonthYearInput
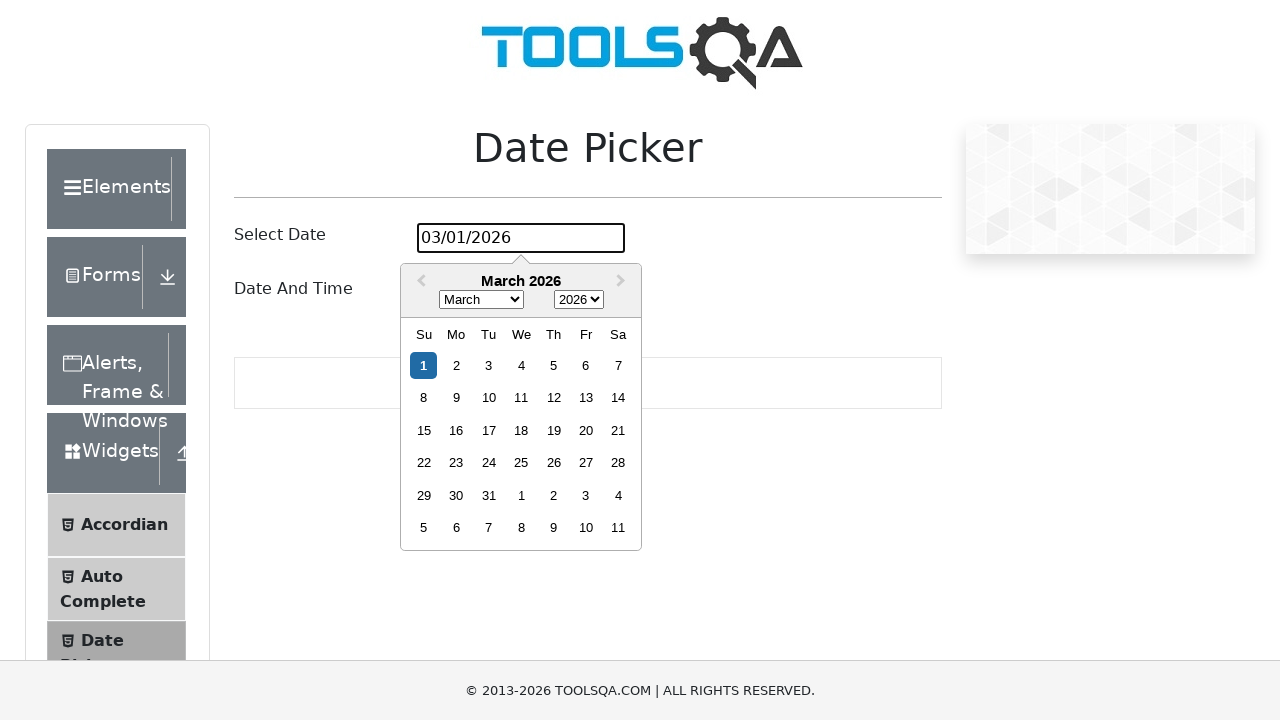

Selected year 2024 from the year dropdown on .react-datepicker__year-select
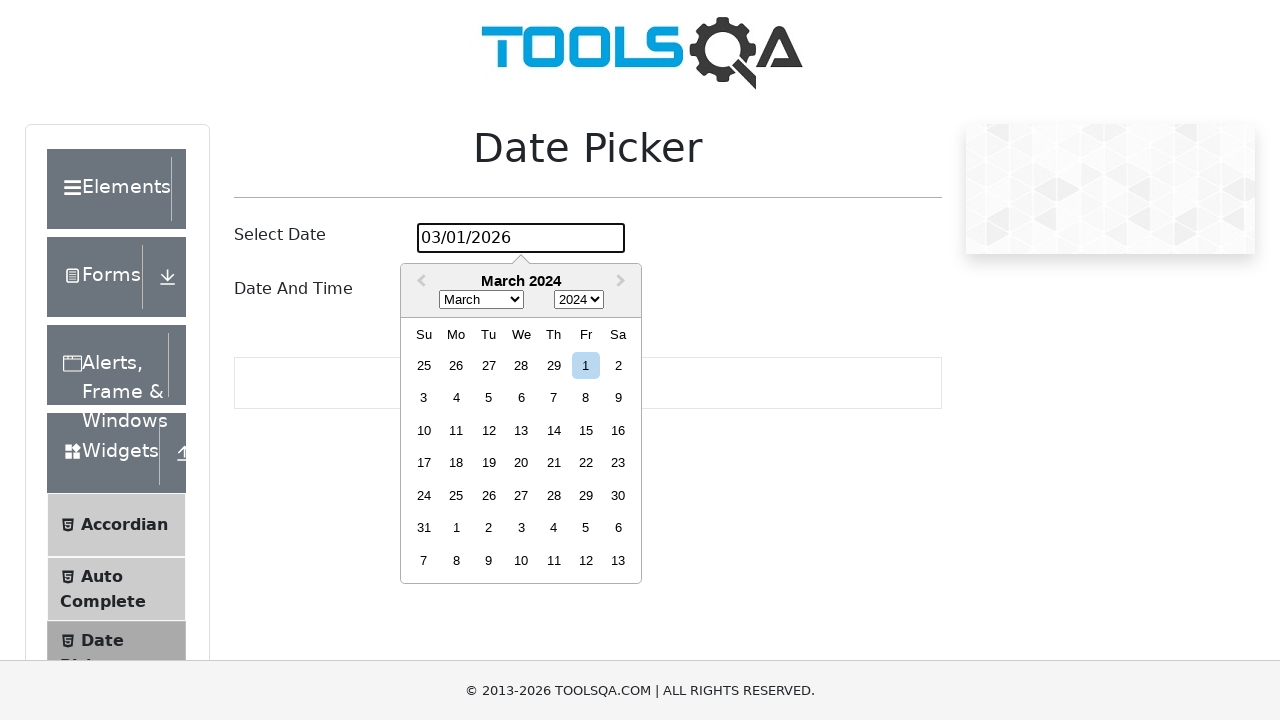

Selected month June (index 5) from the month dropdown on .react-datepicker__month-select
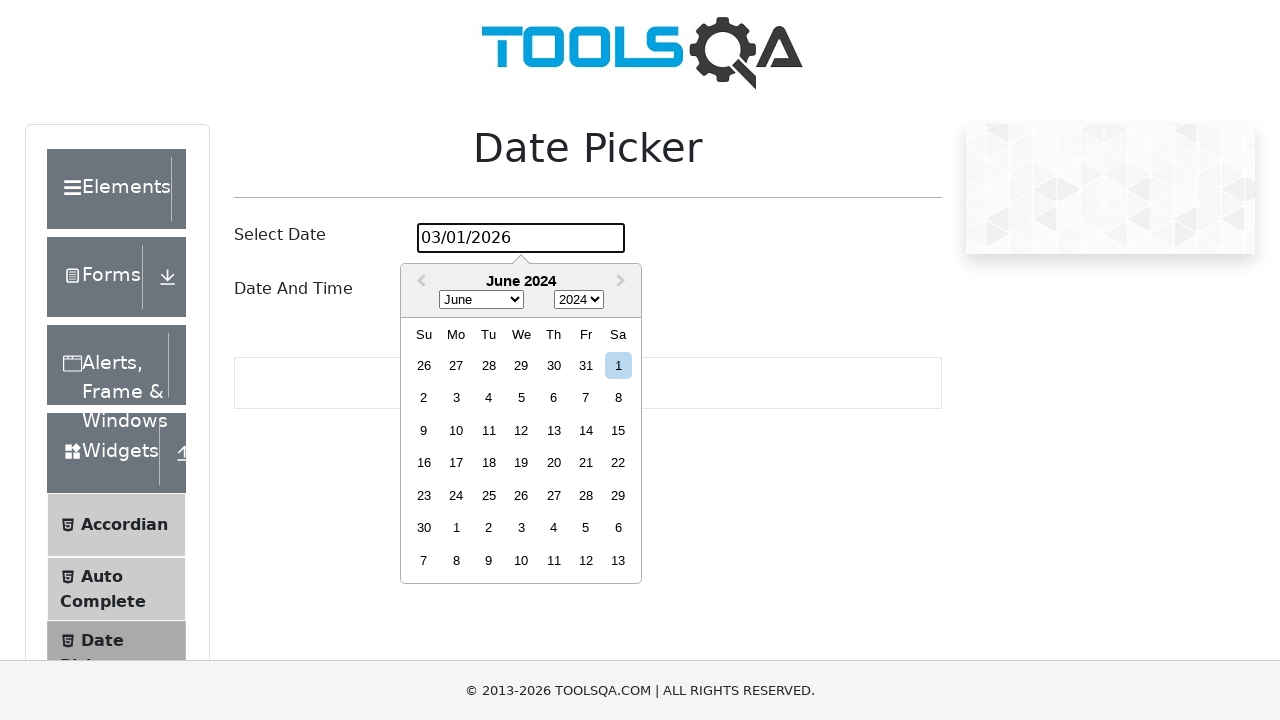

Clicked on the 15th day in the calendar at (618, 430) on .react-datepicker__day--015:not(.react-datepicker__day--outside-month)
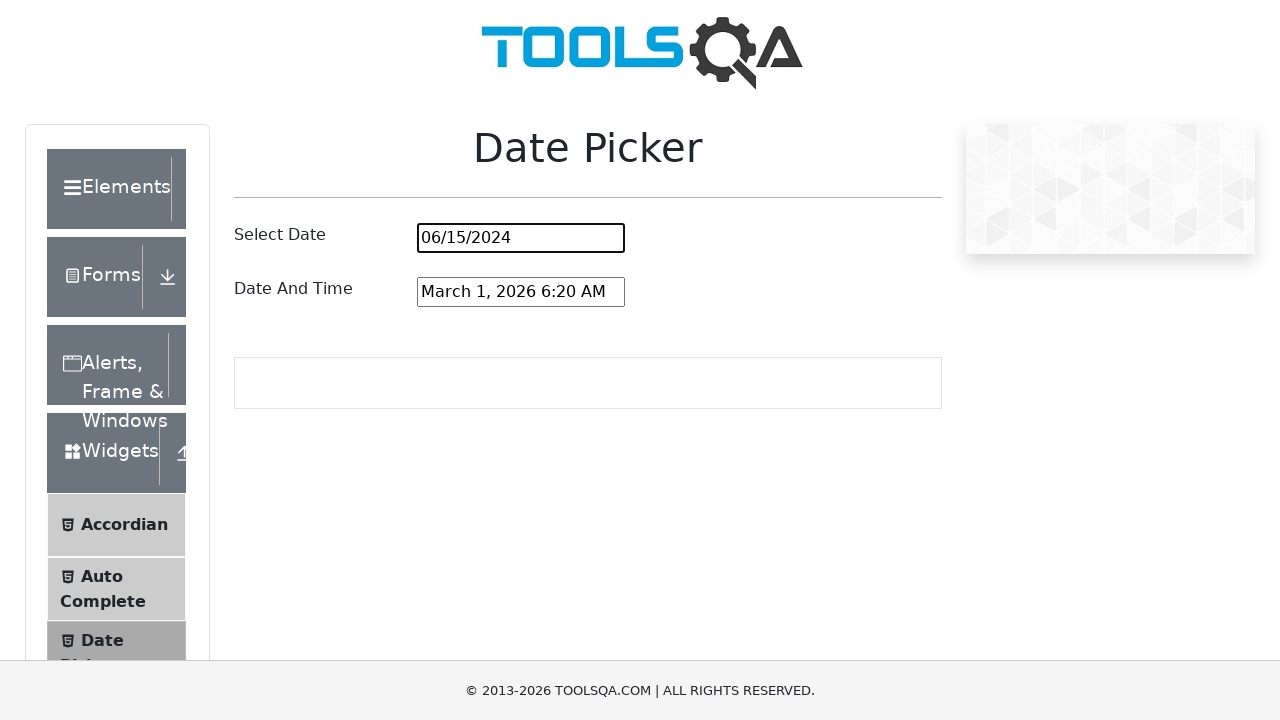

Verified the date 06/15/2024 appears correctly in the input field
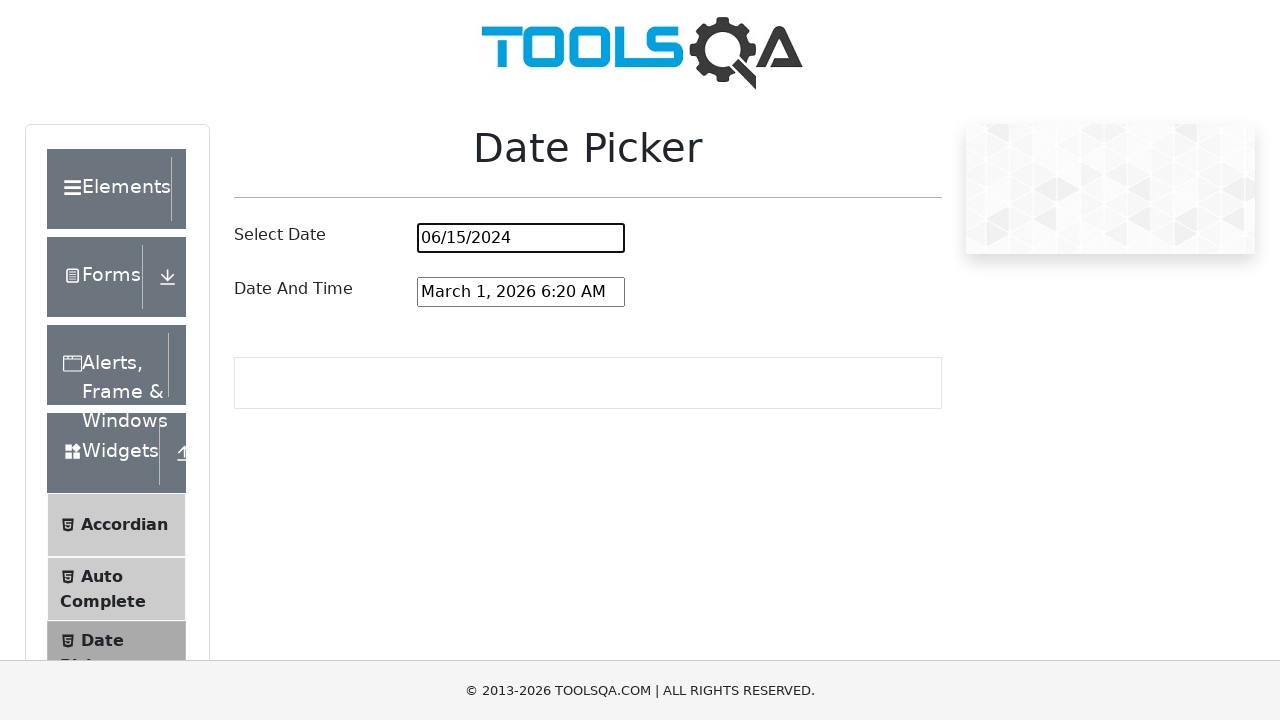

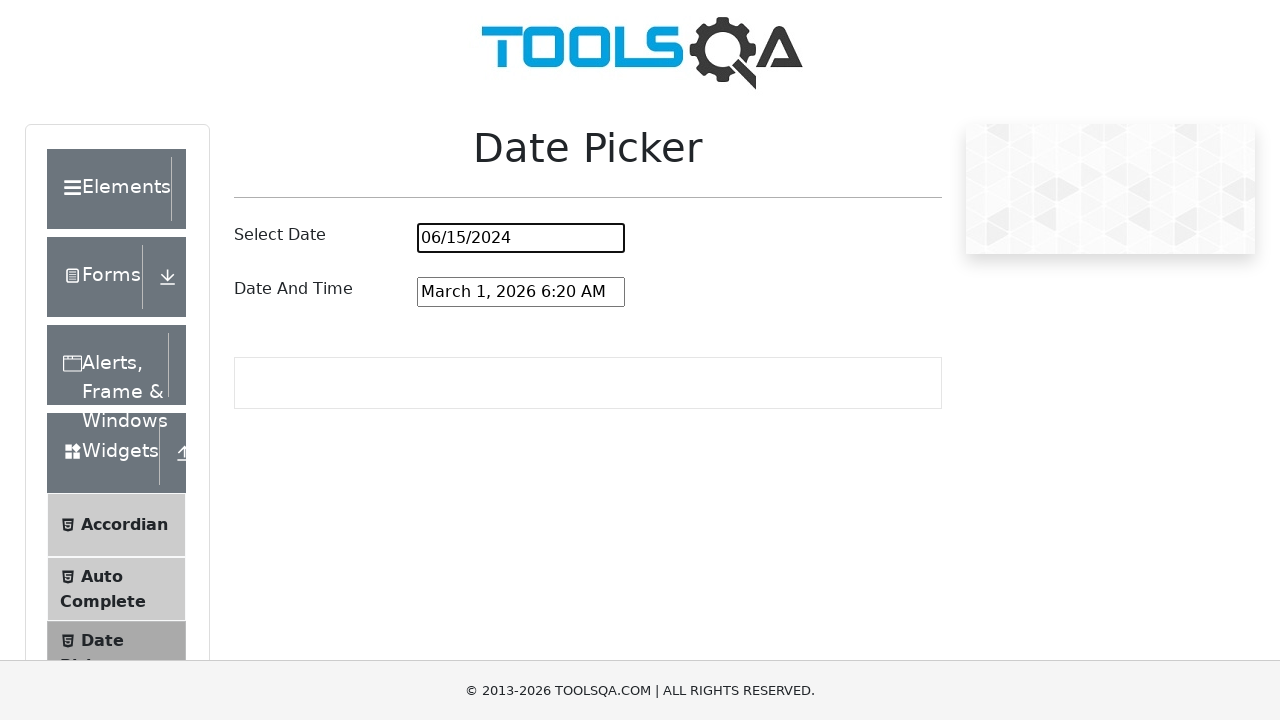